Tests that the shop CTA button on the homepage correctly links to the product page by clicking it and verifying the resulting page title and URL contain expected values.

Starting URL: http://www.kevinlamping.com/webdriverio-course-content/

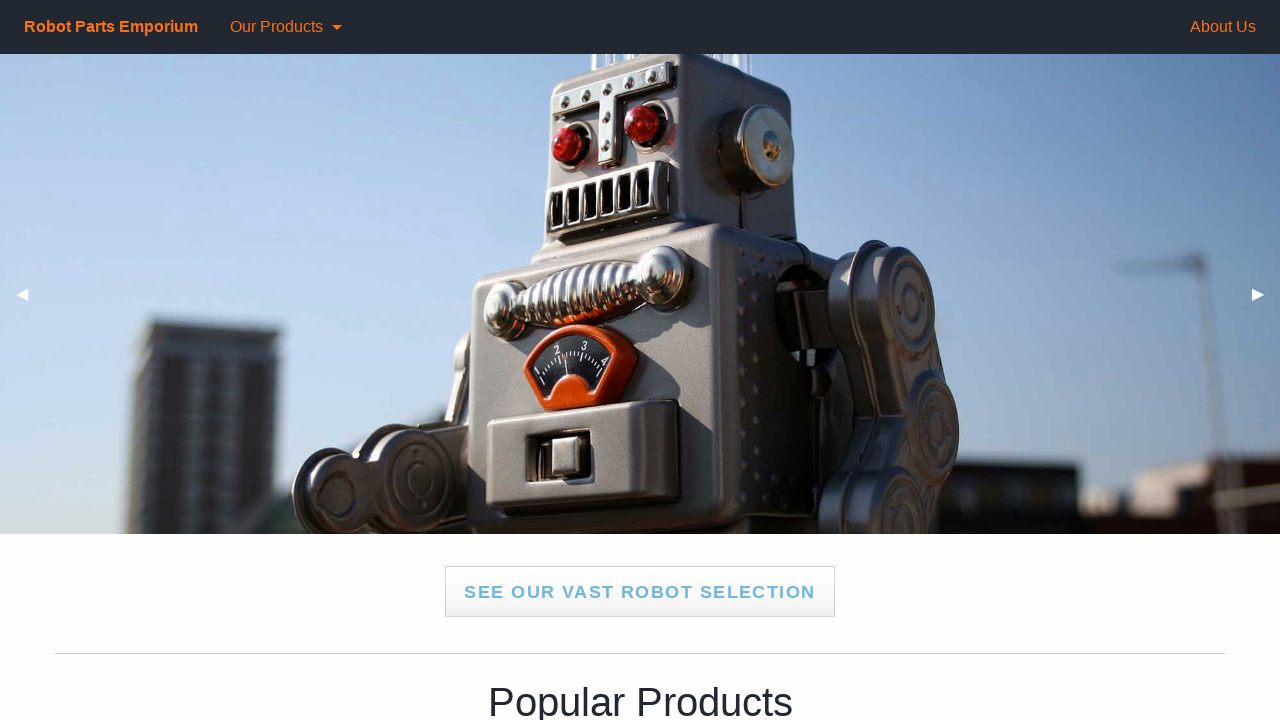

Verified homepage title is 'Robot Parts Emporium'
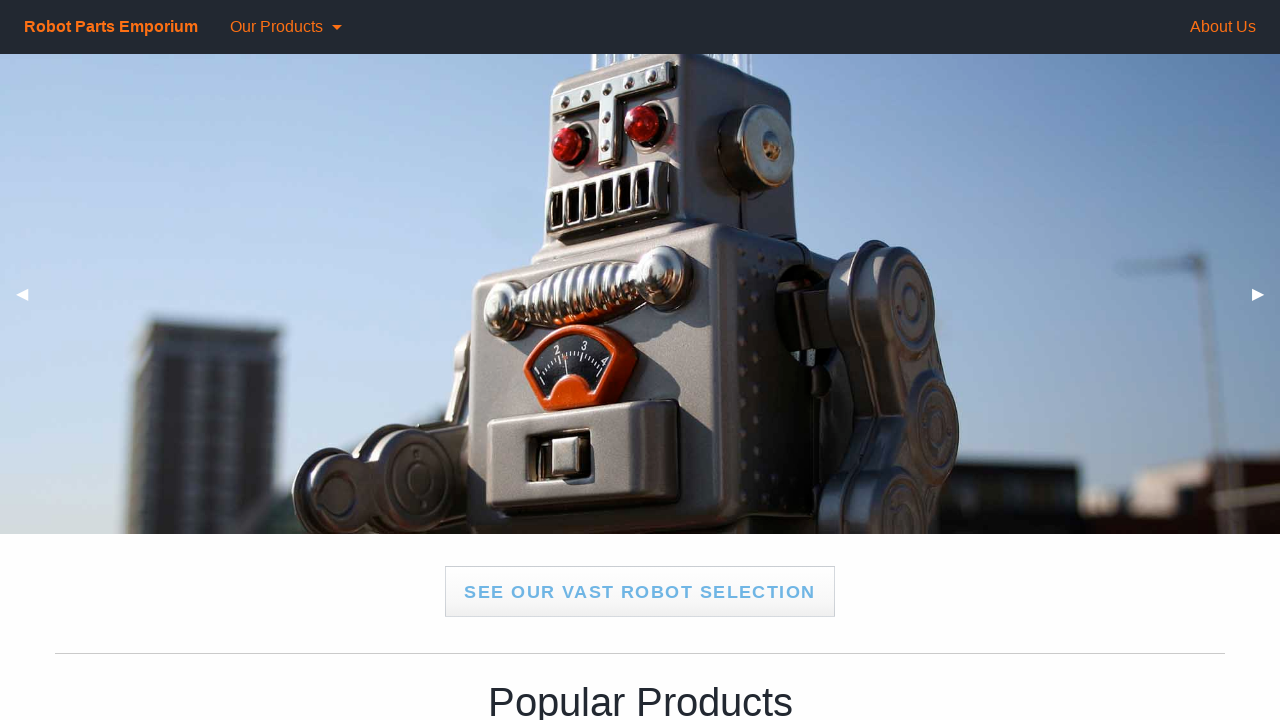

Clicked shop CTA button at (640, 592) on .shop-callout a
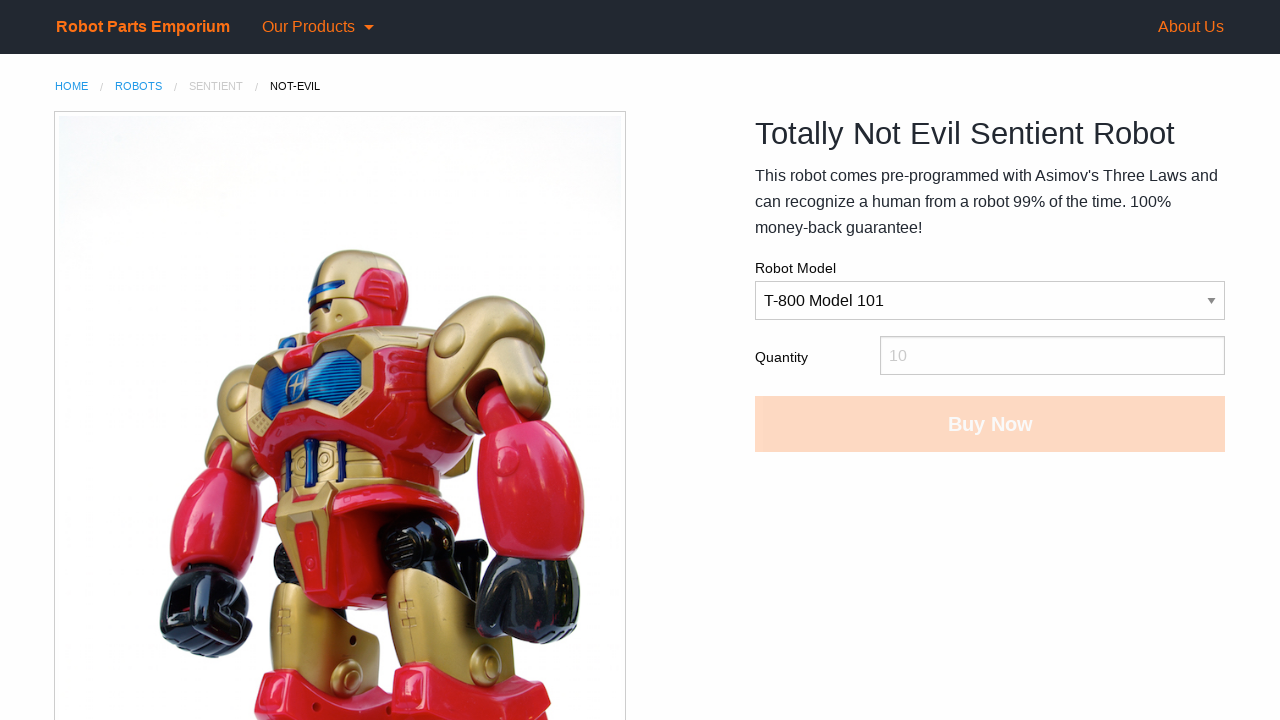

Product page loaded and DOM content ready
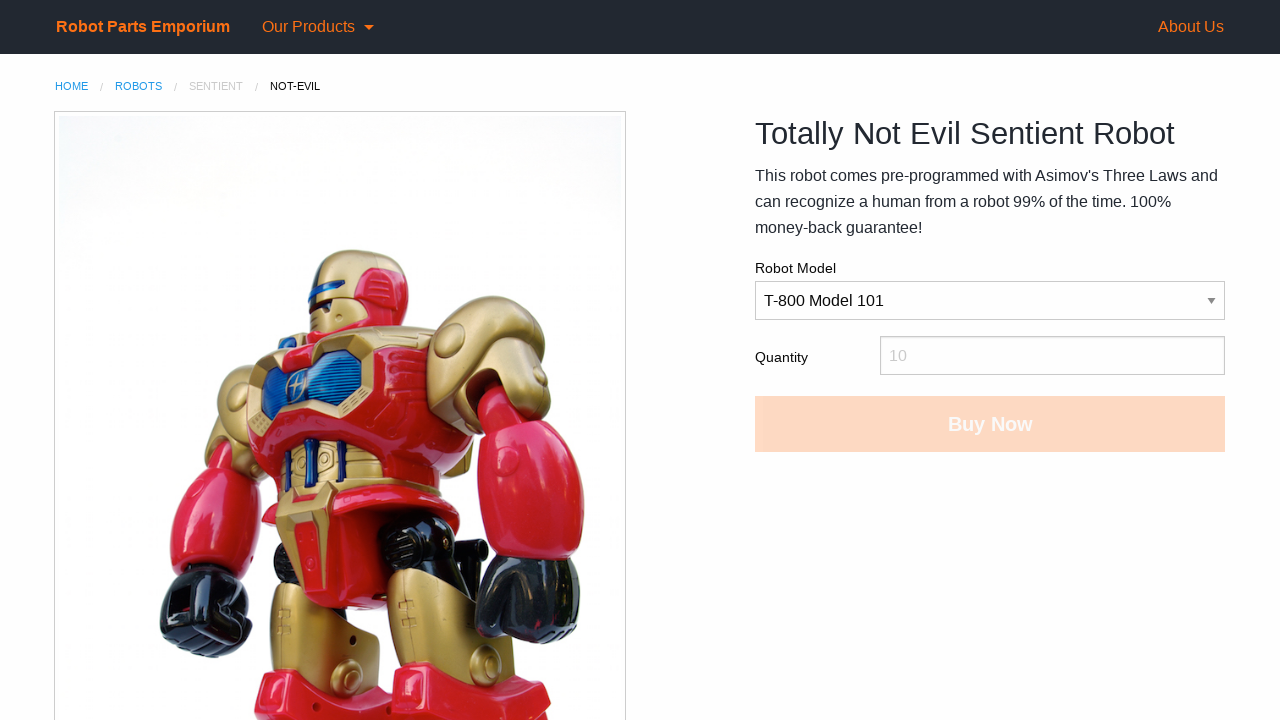

Verified product page title is 'Totally Not Evil Sentient Robot - Robot Parts Emporium'
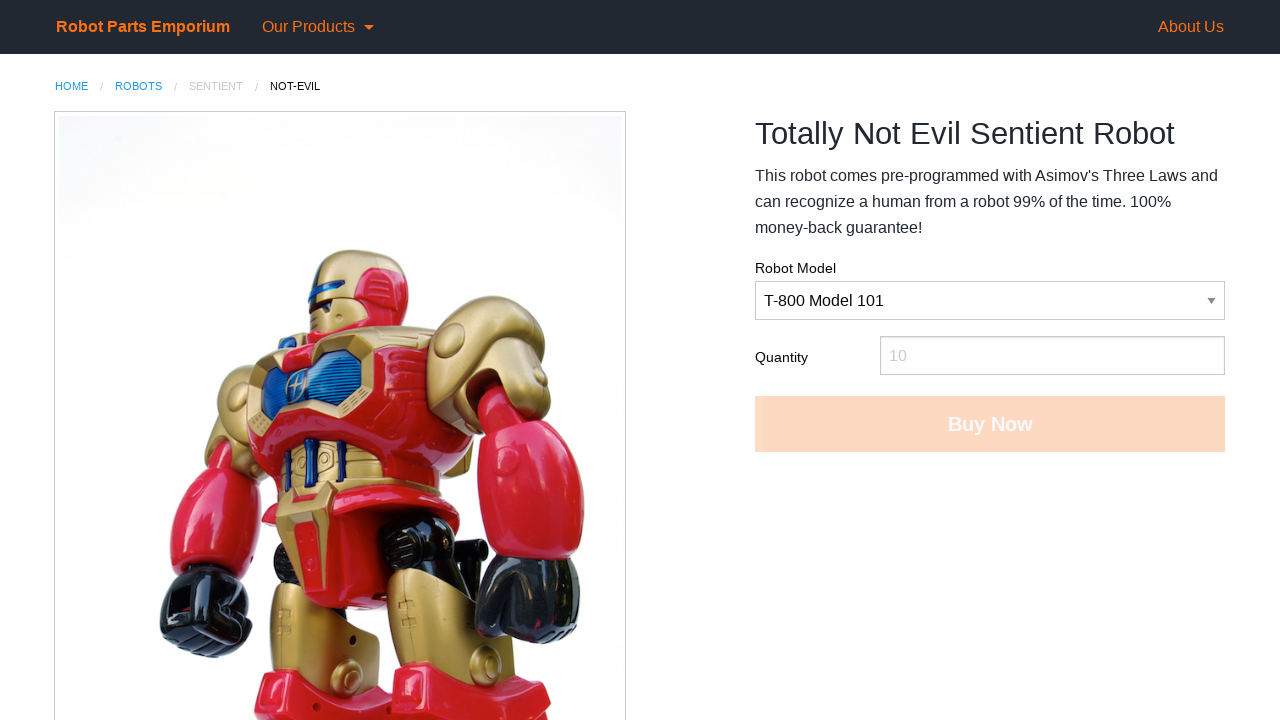

Verified URL contains 'product-page.html'
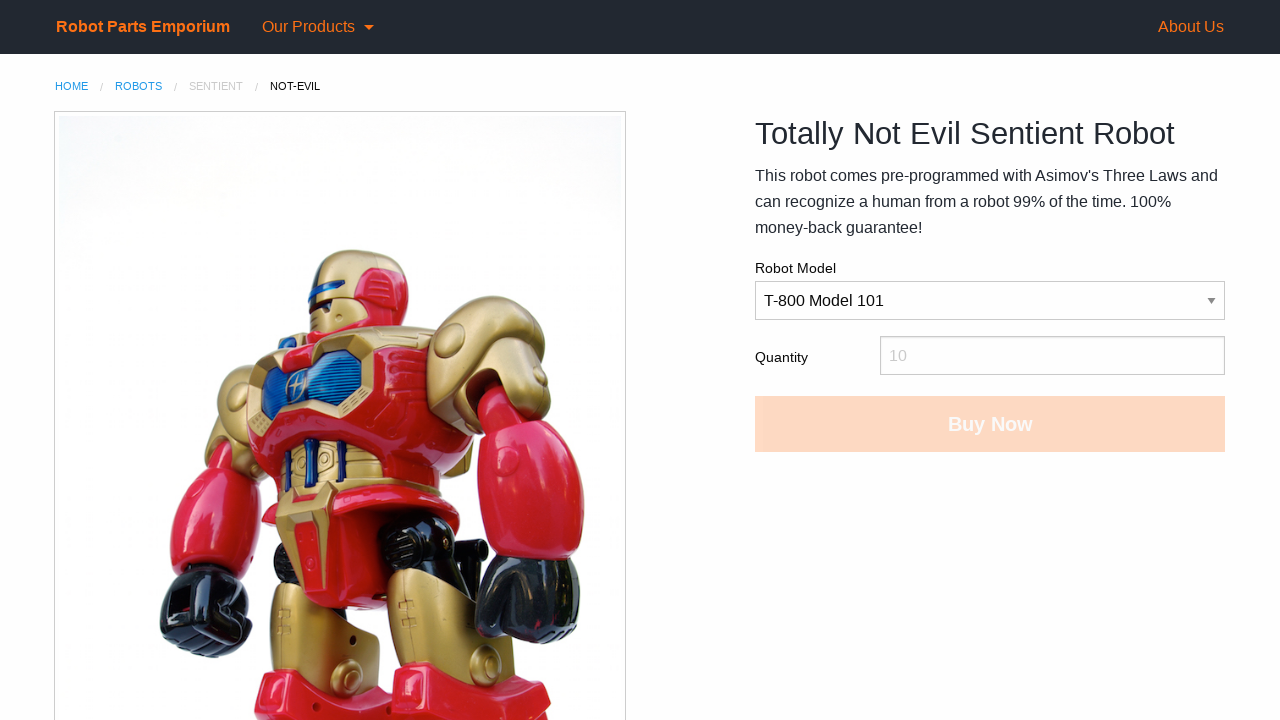

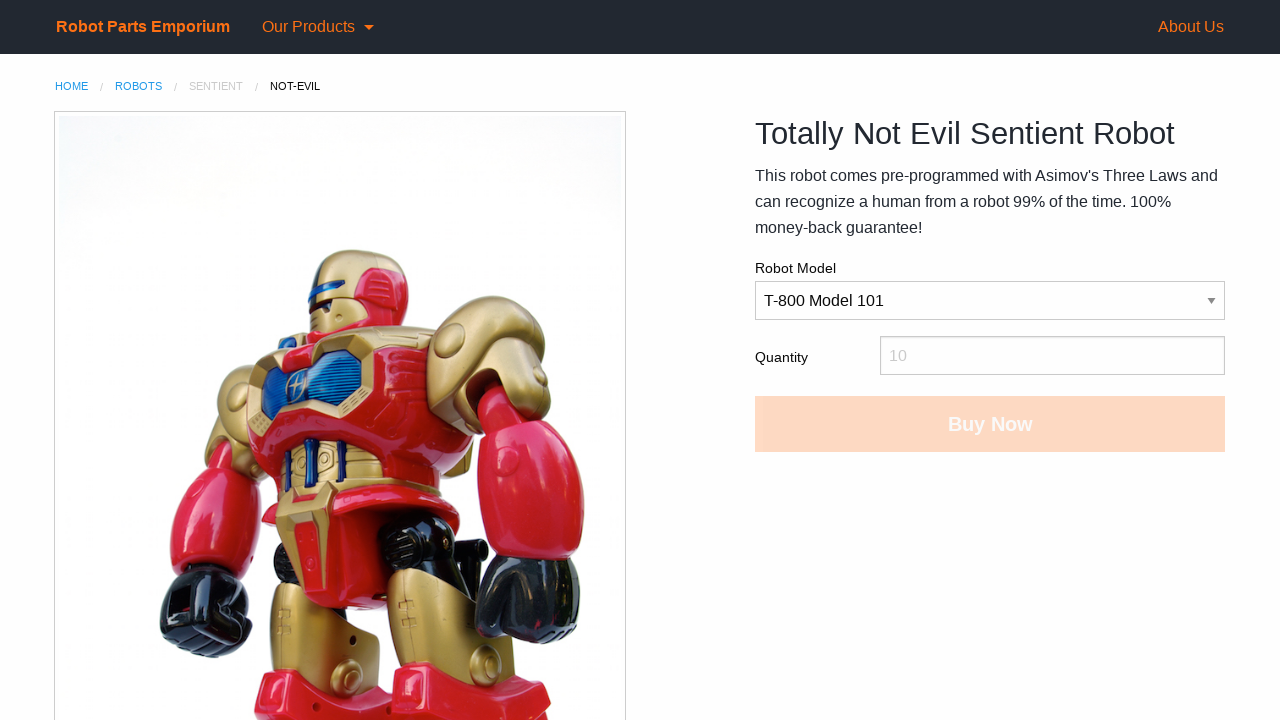